Tests a multi-step form by clicking a calculated link text, then filling out a form with first name, last name, city, and country fields before submitting

Starting URL: http://suninjuly.github.io/find_link_text

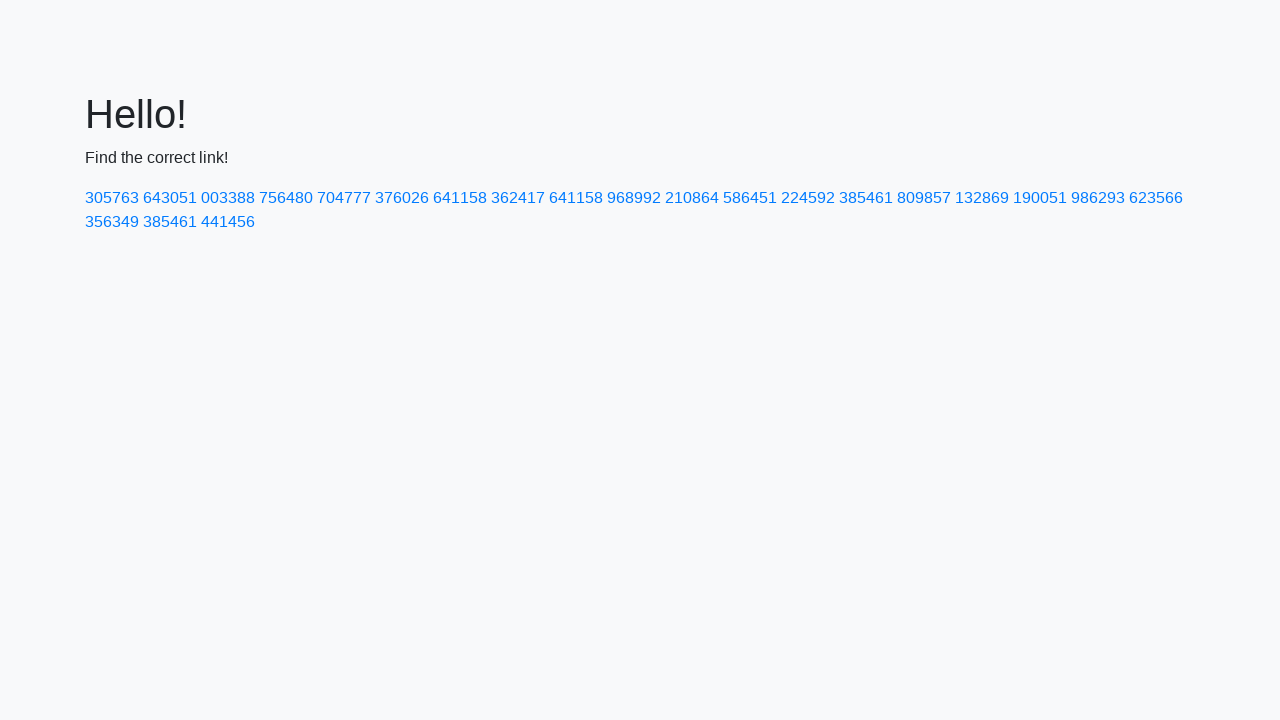

Calculated encrypted link text value
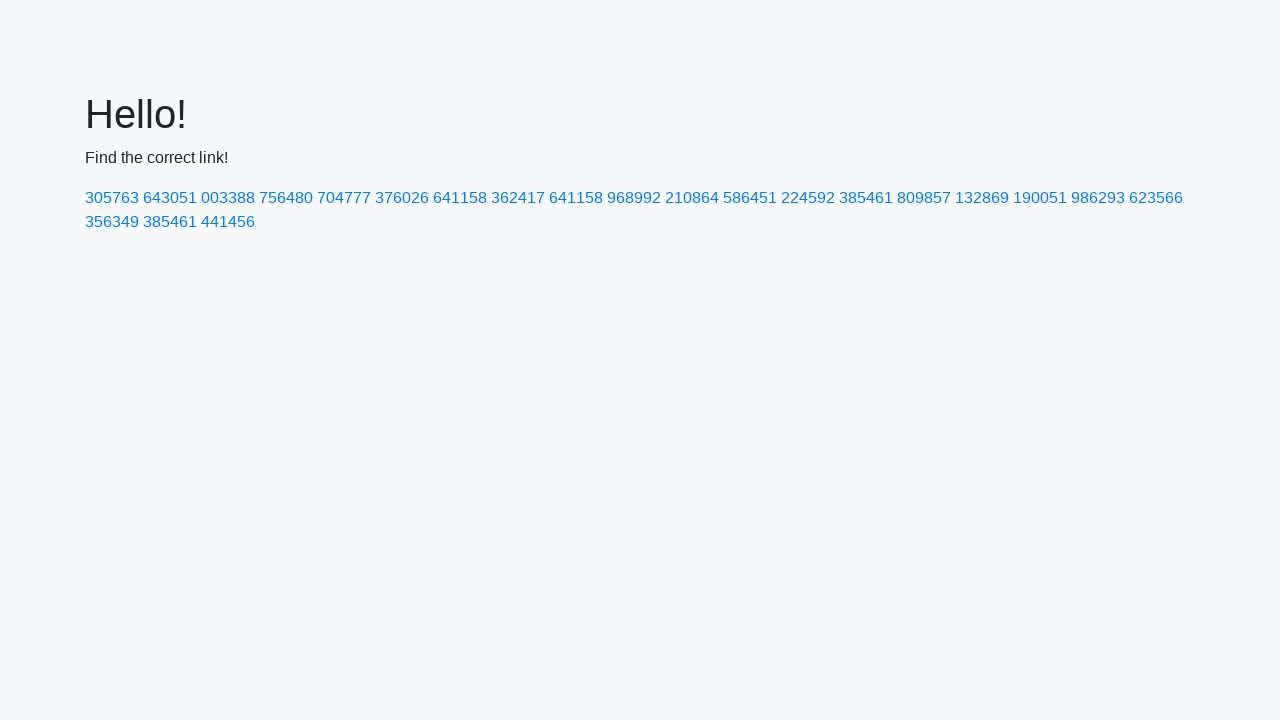

Clicked link with calculated text '224592' at (808, 198) on text=224592
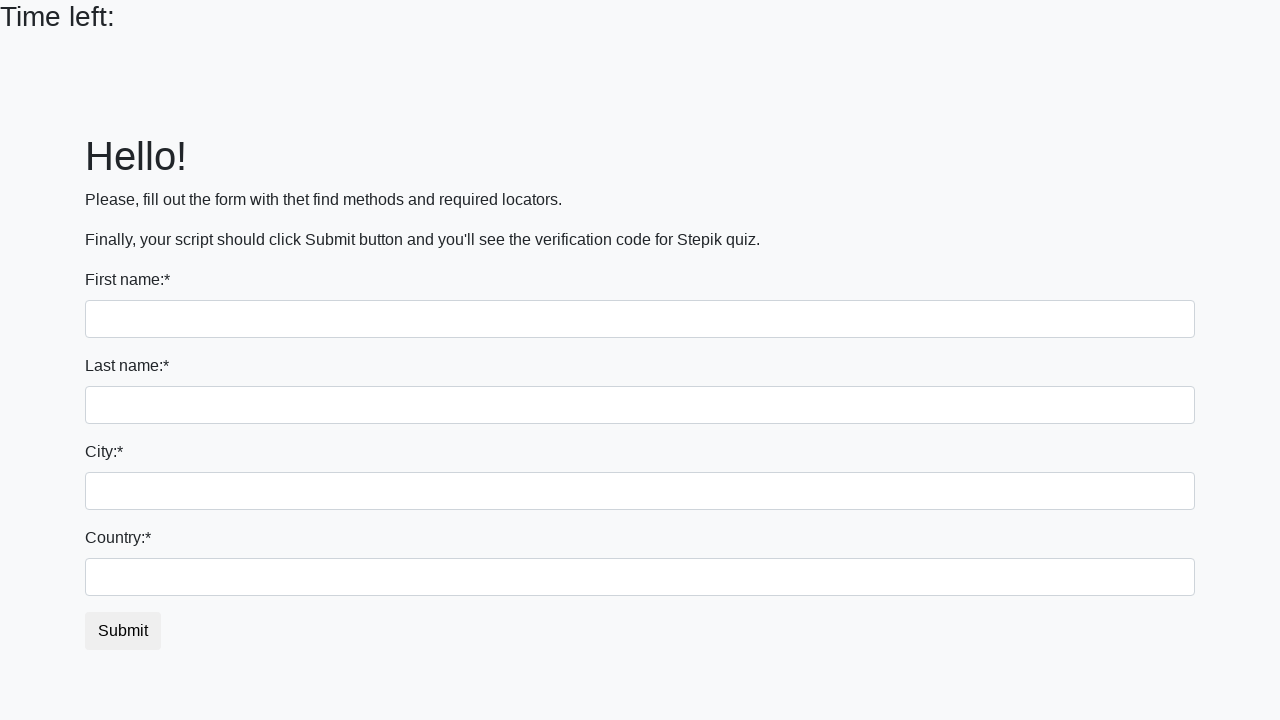

Filled first name field with 'Ivan' on input
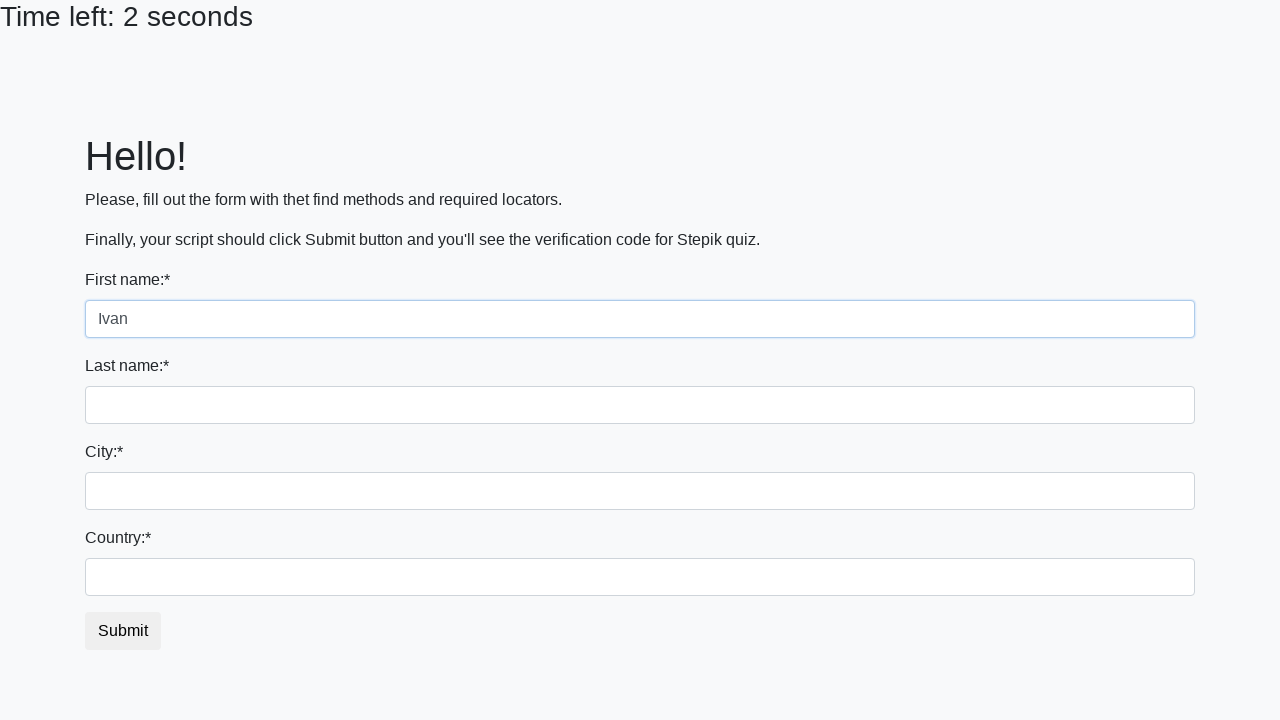

Filled last name field with 'Petrov' on input[name='last_name']
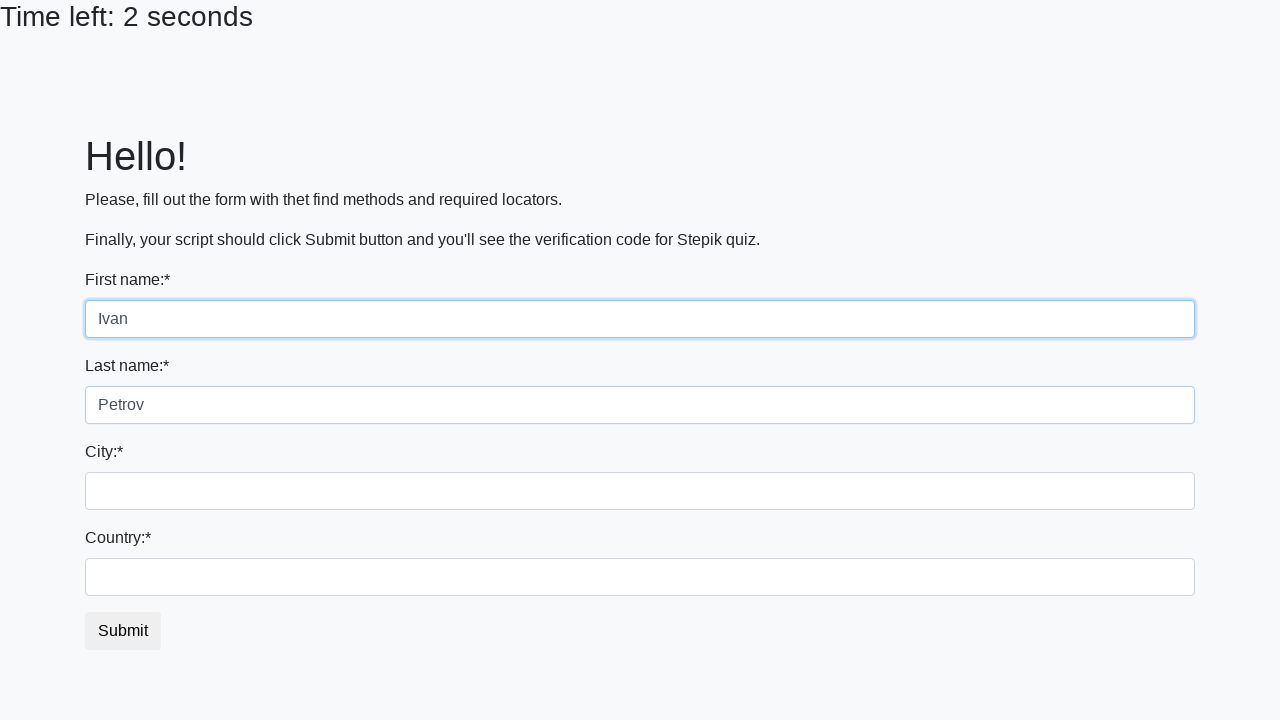

Filled city field with 'Smolensk' on .city
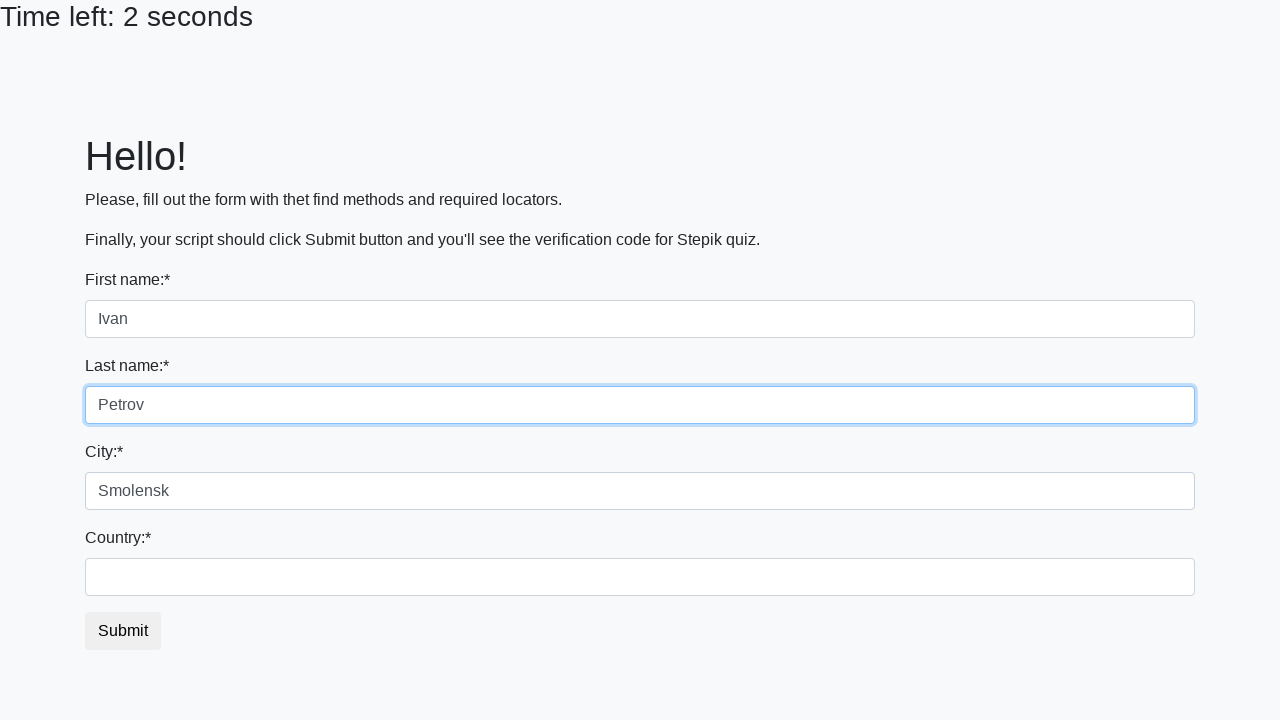

Filled country field with 'Russia' on #country
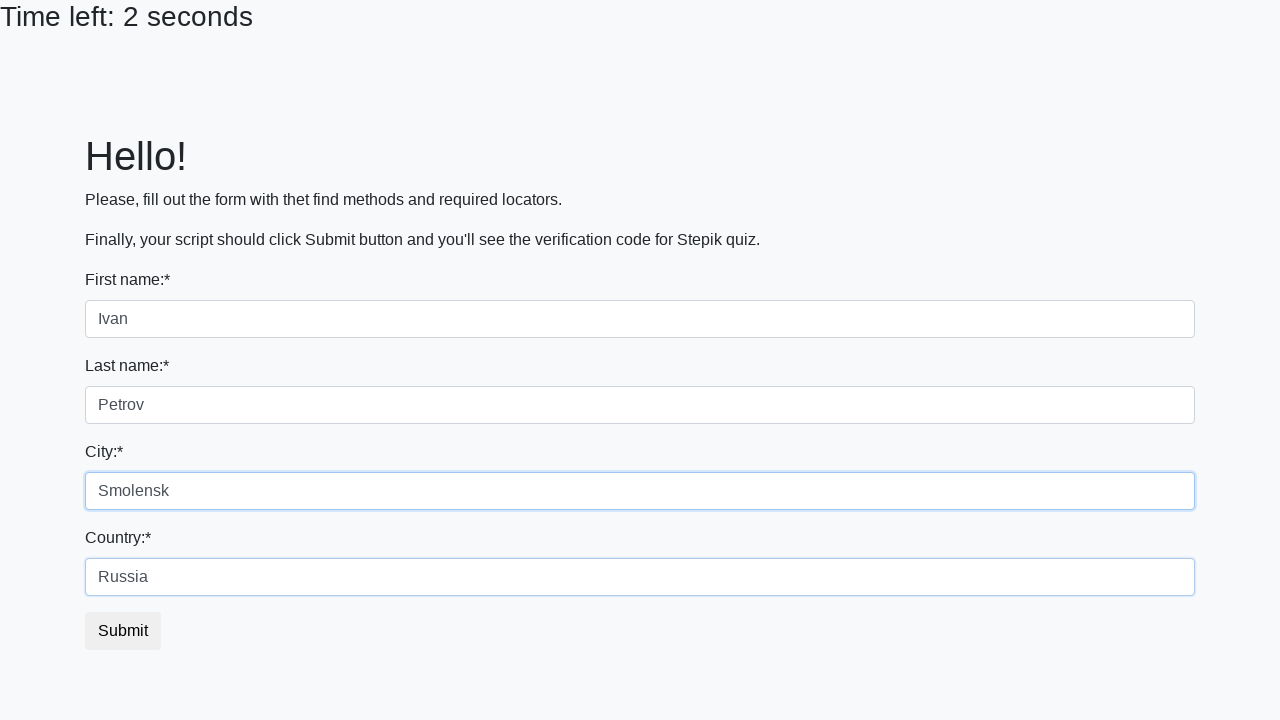

Clicked submit button to complete form at (123, 631) on button.btn
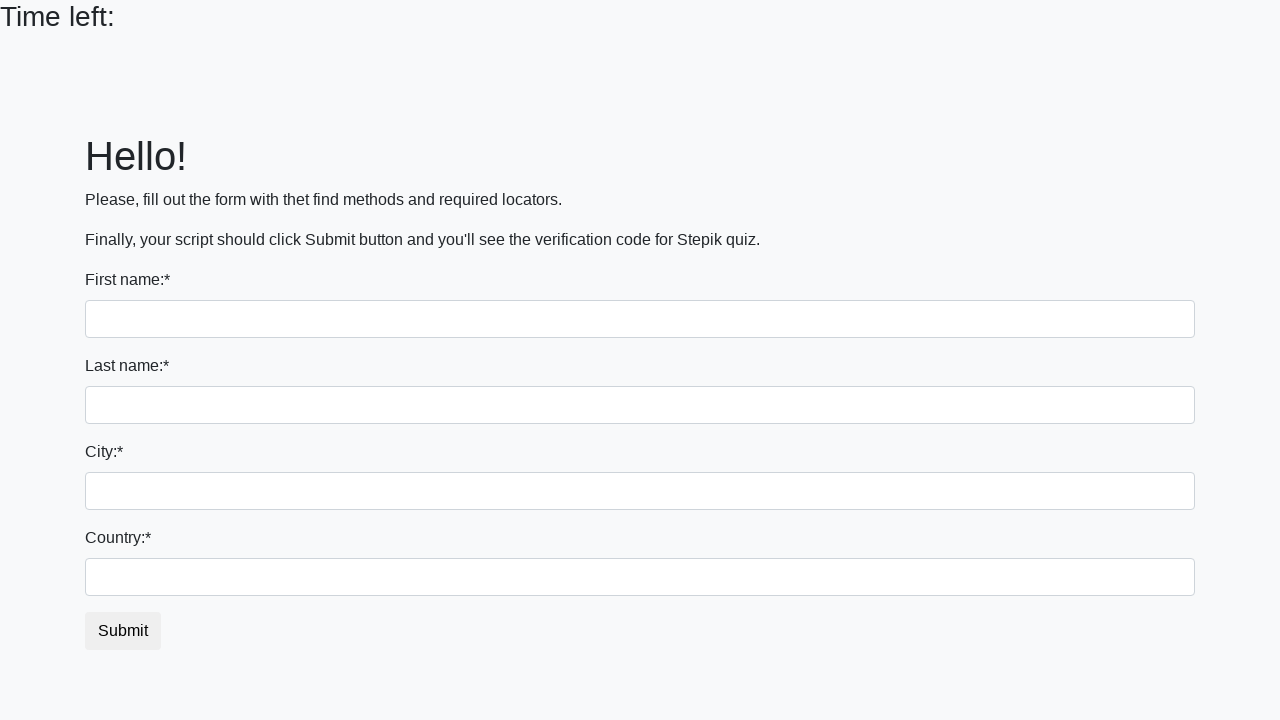

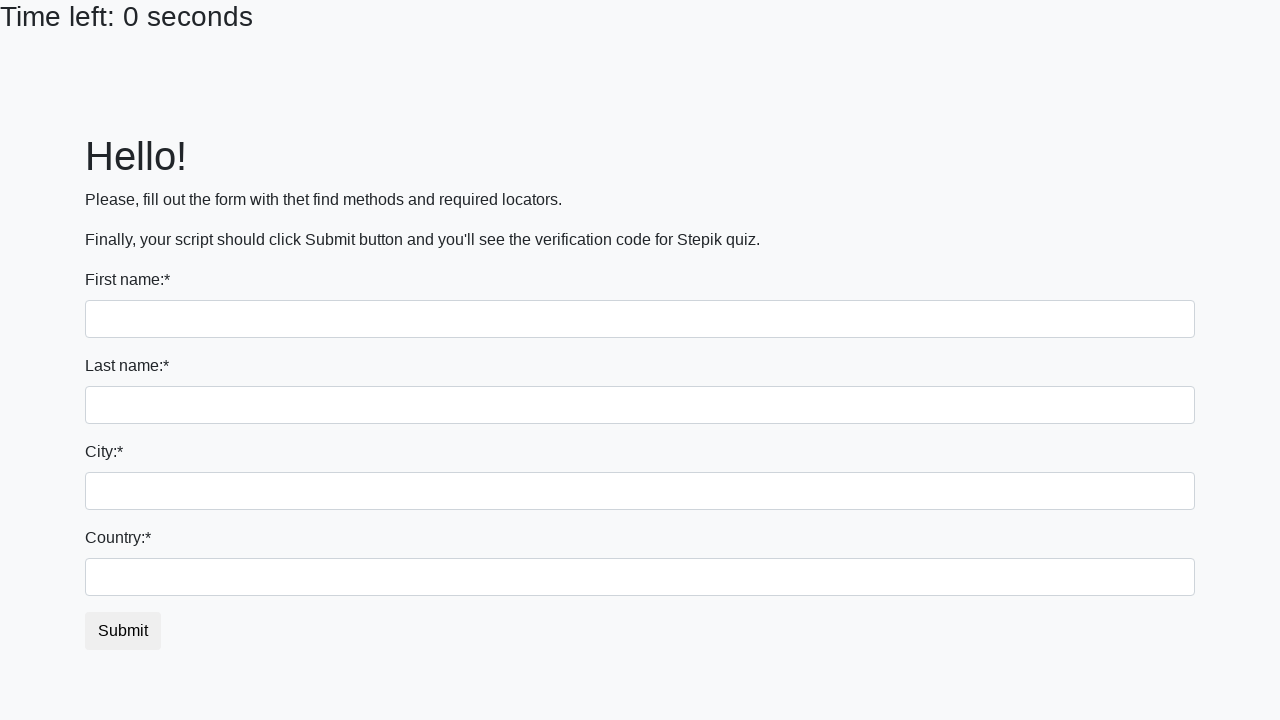